Tests dropdown menu functionality by clicking to open the dropdown and then selecting the autocomplete option

Starting URL: https://formy-project.herokuapp.com/dropdown

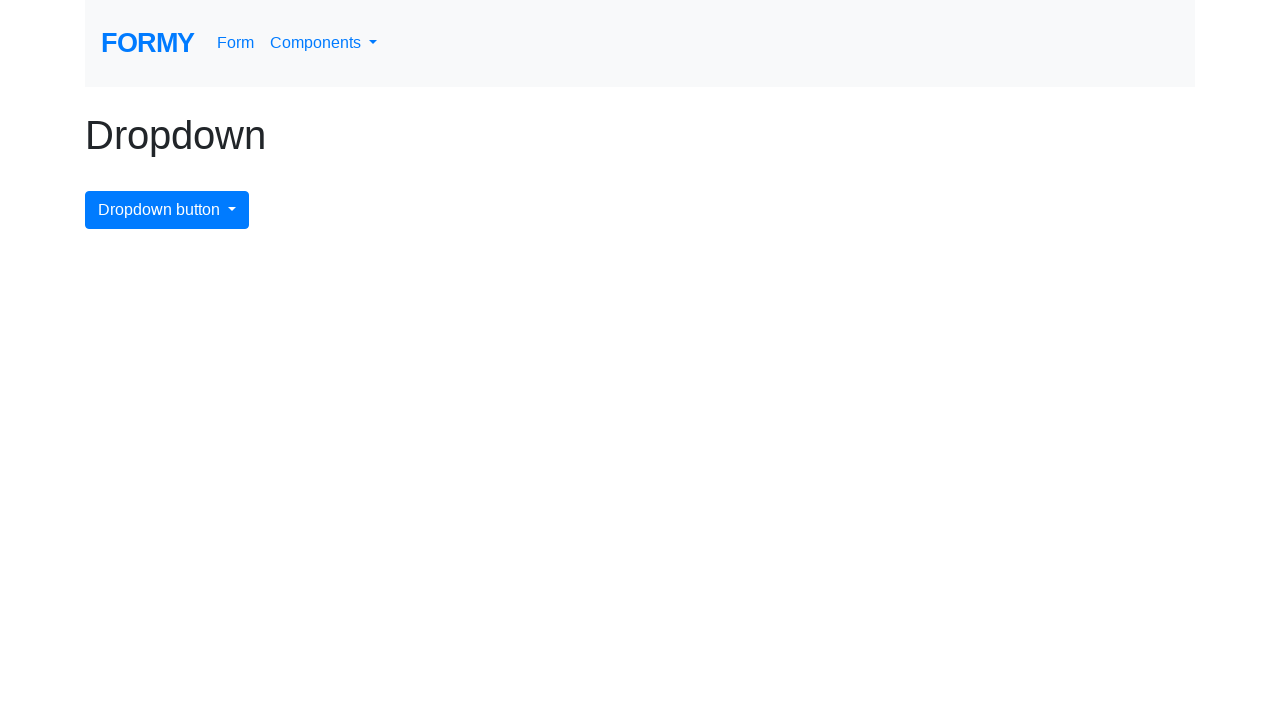

Clicked dropdown menu button to open dropdown at (167, 210) on #dropdownMenuButton
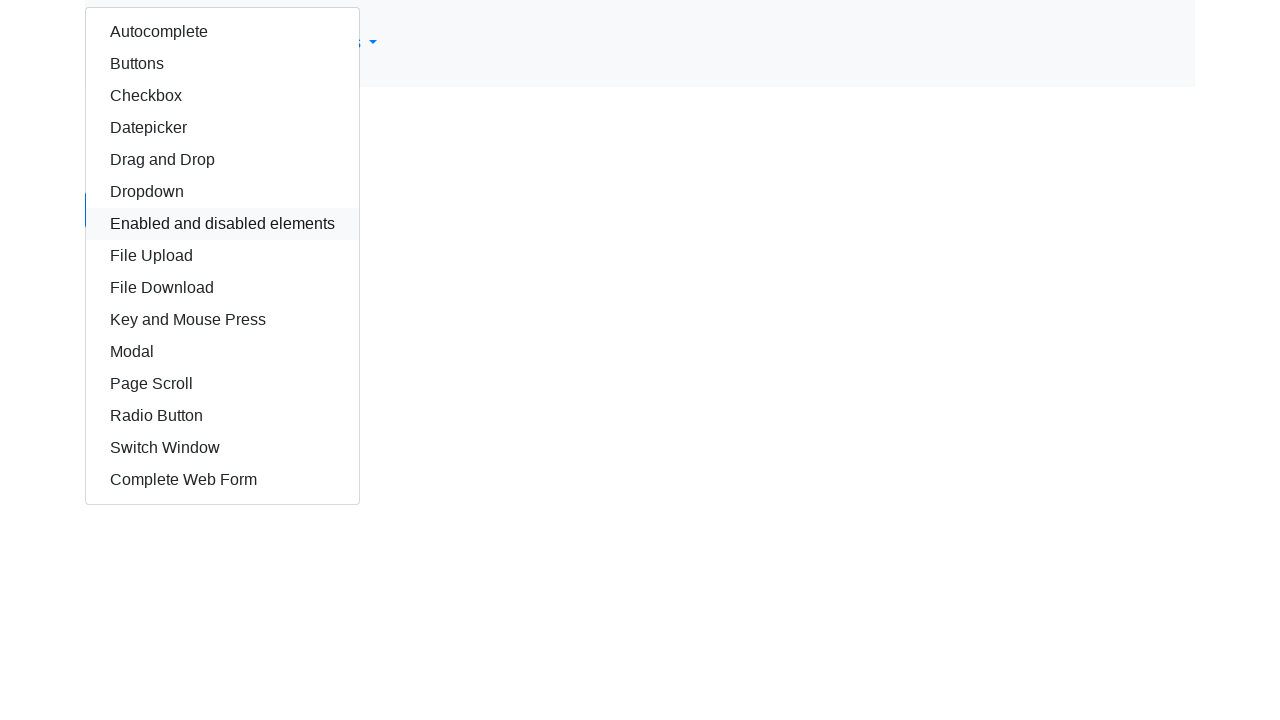

Selected autocomplete option from dropdown menu at (222, 32) on #autocomplete
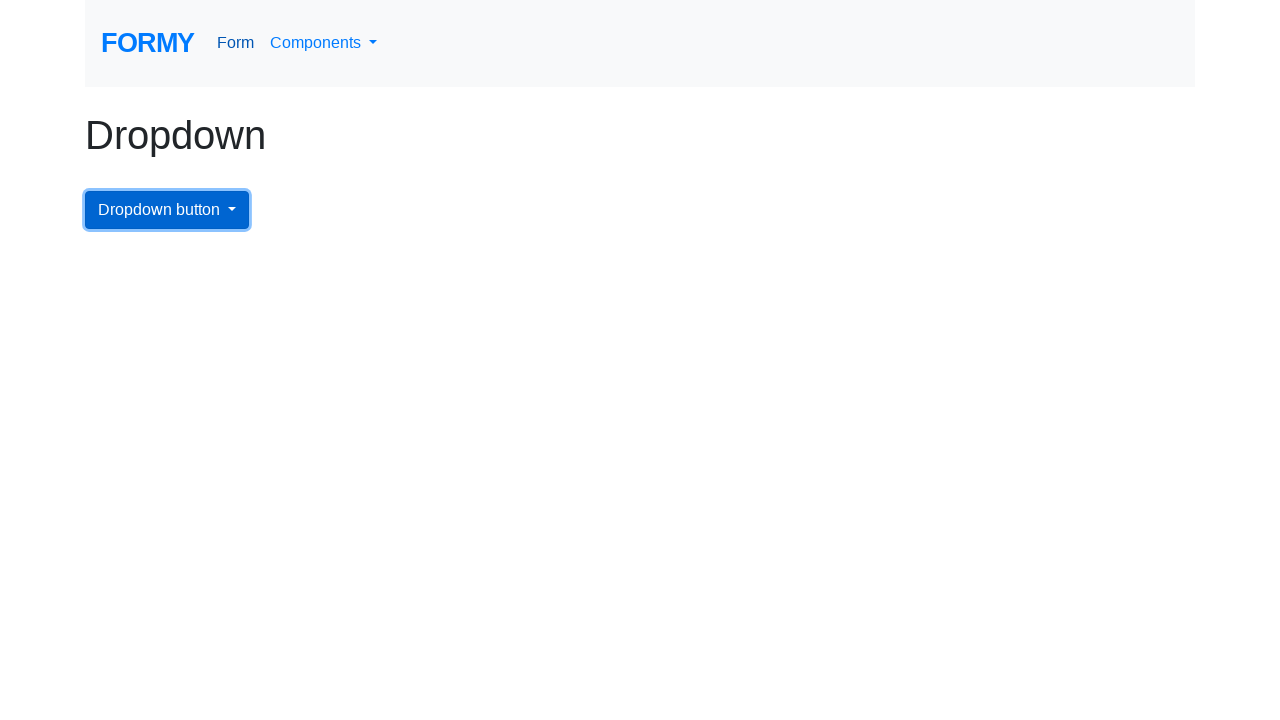

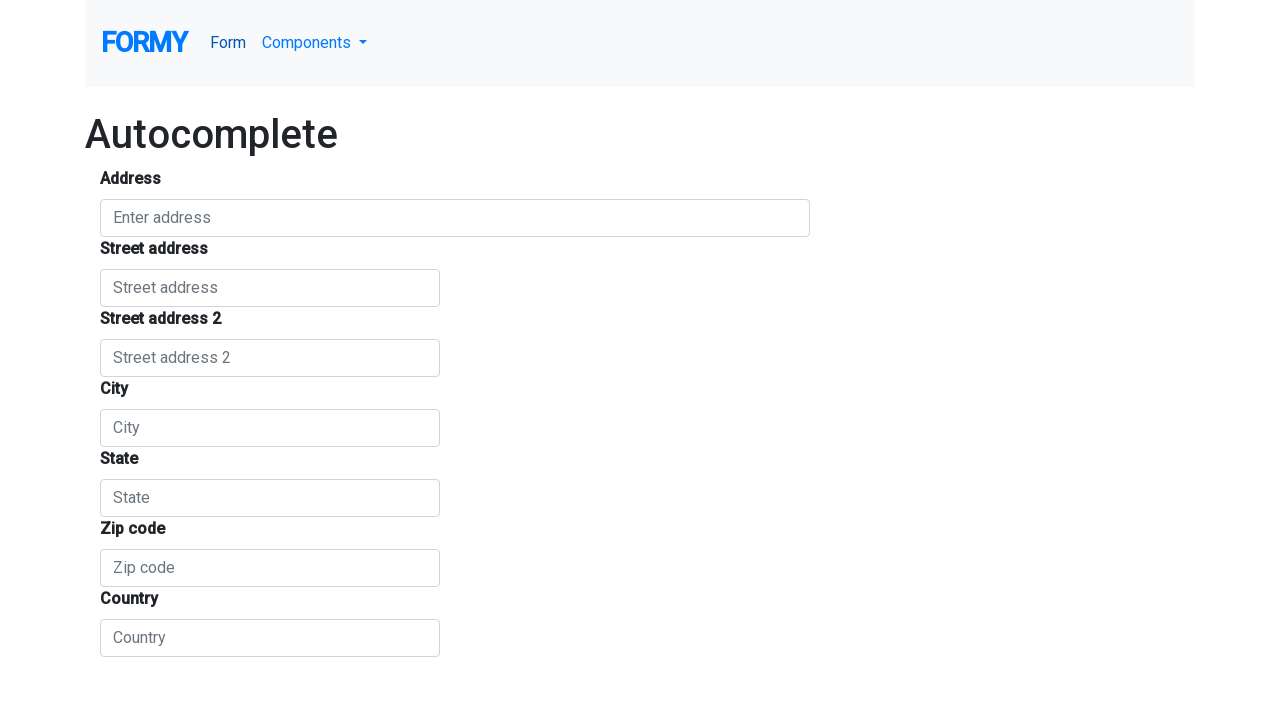